Tests dropdown selection functionality by selecting currency options using different methods - by index, visible text, and value

Starting URL: https://rahulshettyacademy.com/dropdownsPractise/

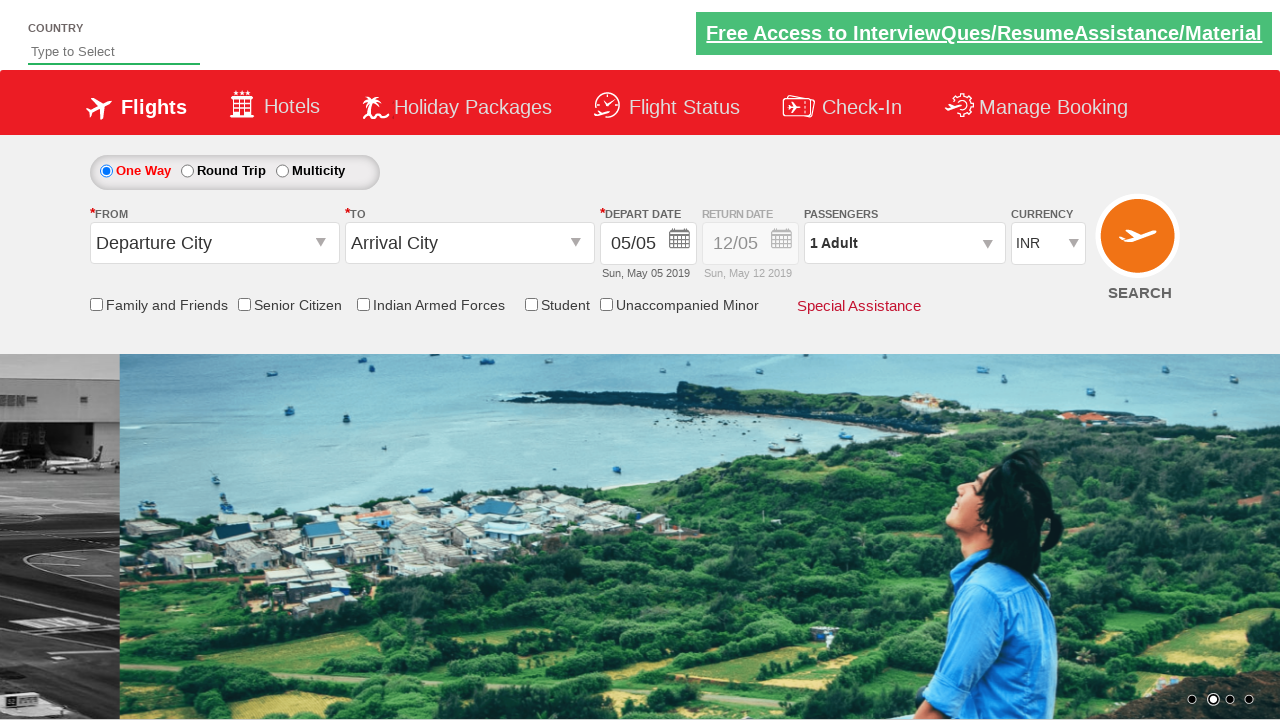

Located currency dropdown element
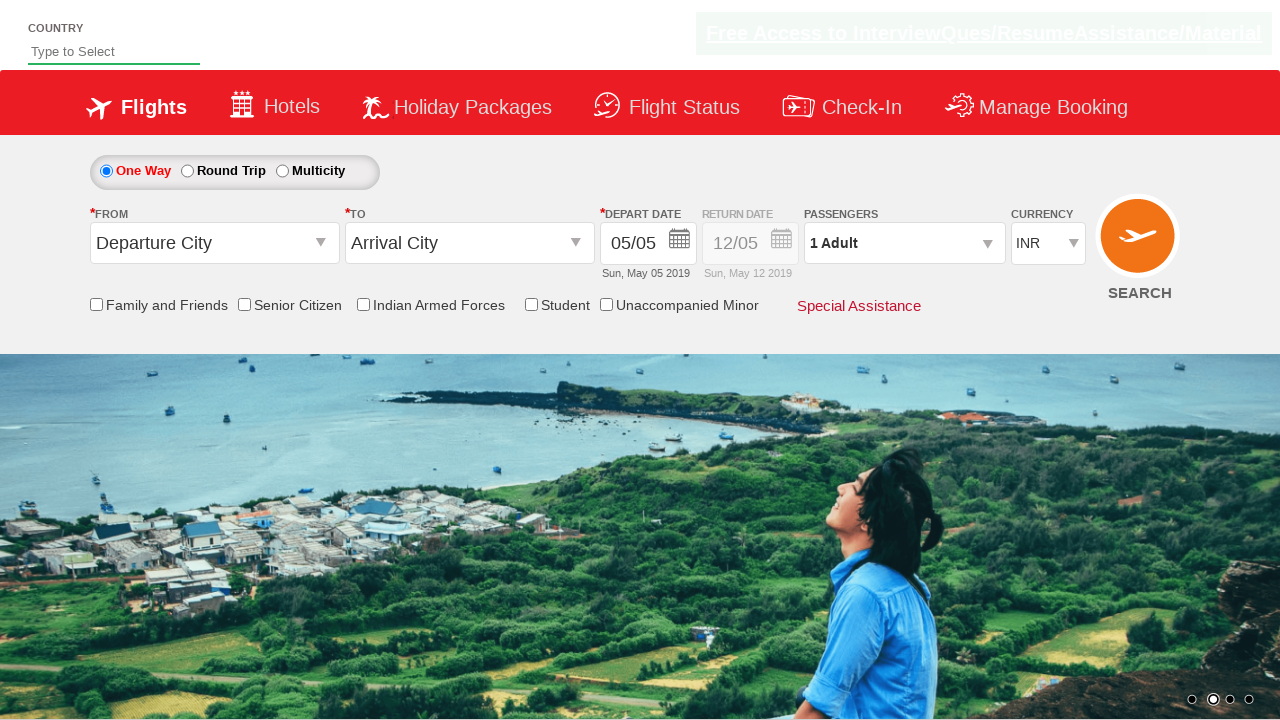

Selected currency option at index 1 on select[name='ctl00$mainContent$DropDownListCurrency']
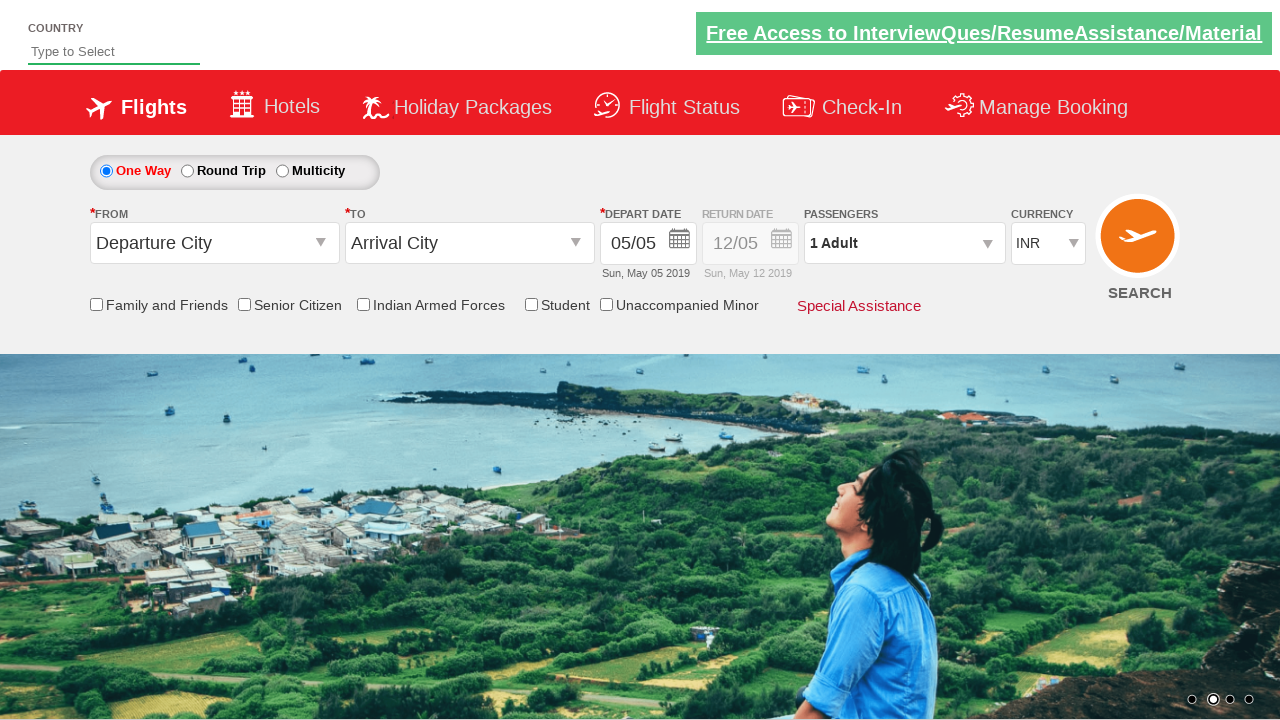

Selected currency option by visible text 'AED' on select[name='ctl00$mainContent$DropDownListCurrency']
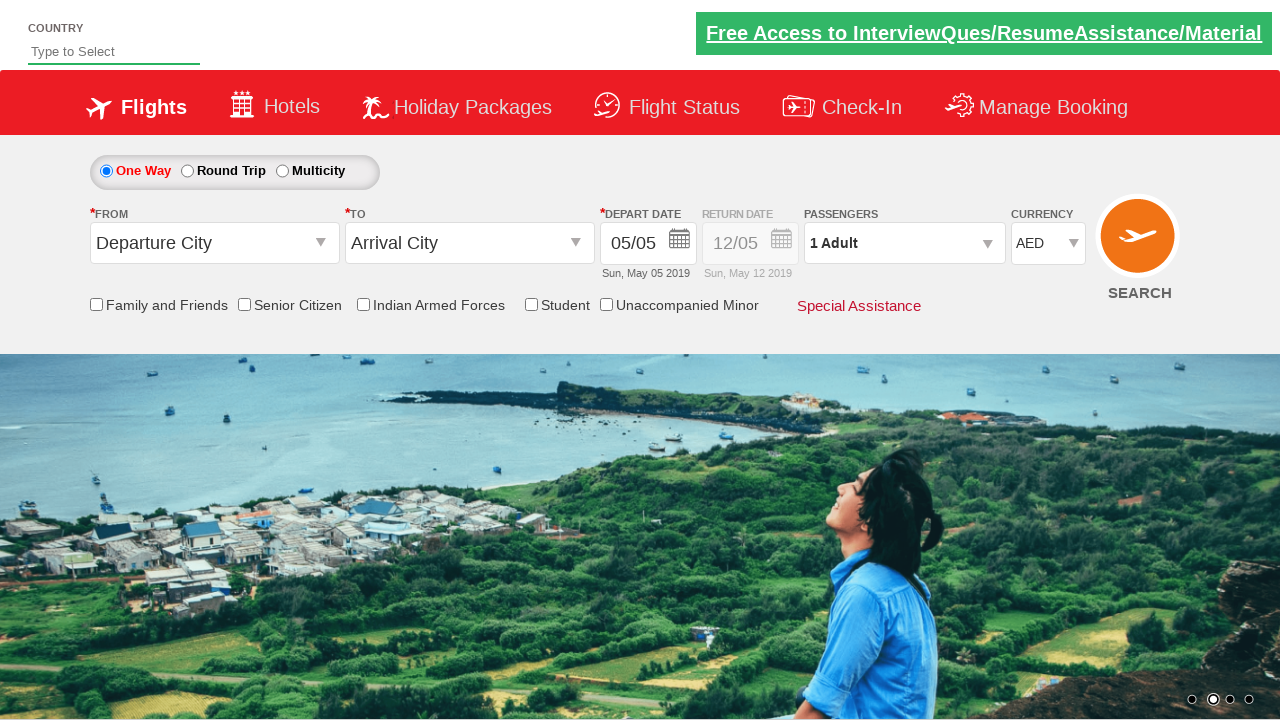

Selected currency option by value 'USD' on select[name='ctl00$mainContent$DropDownListCurrency']
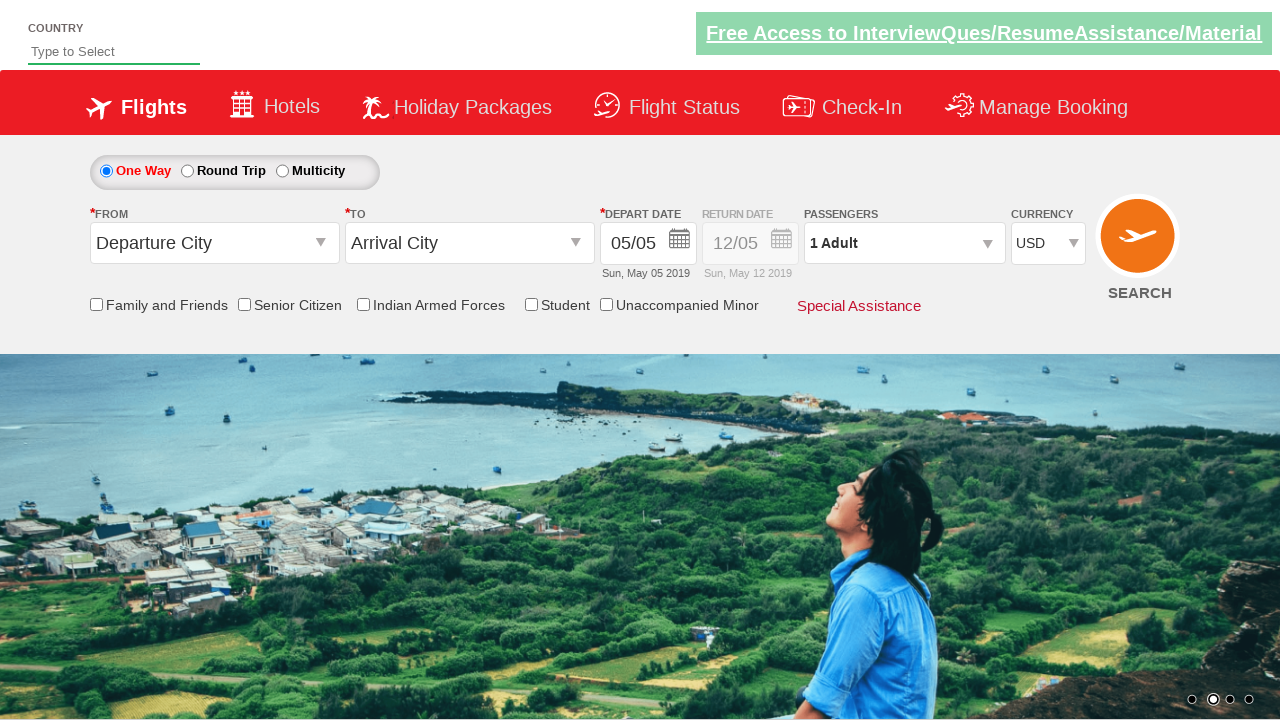

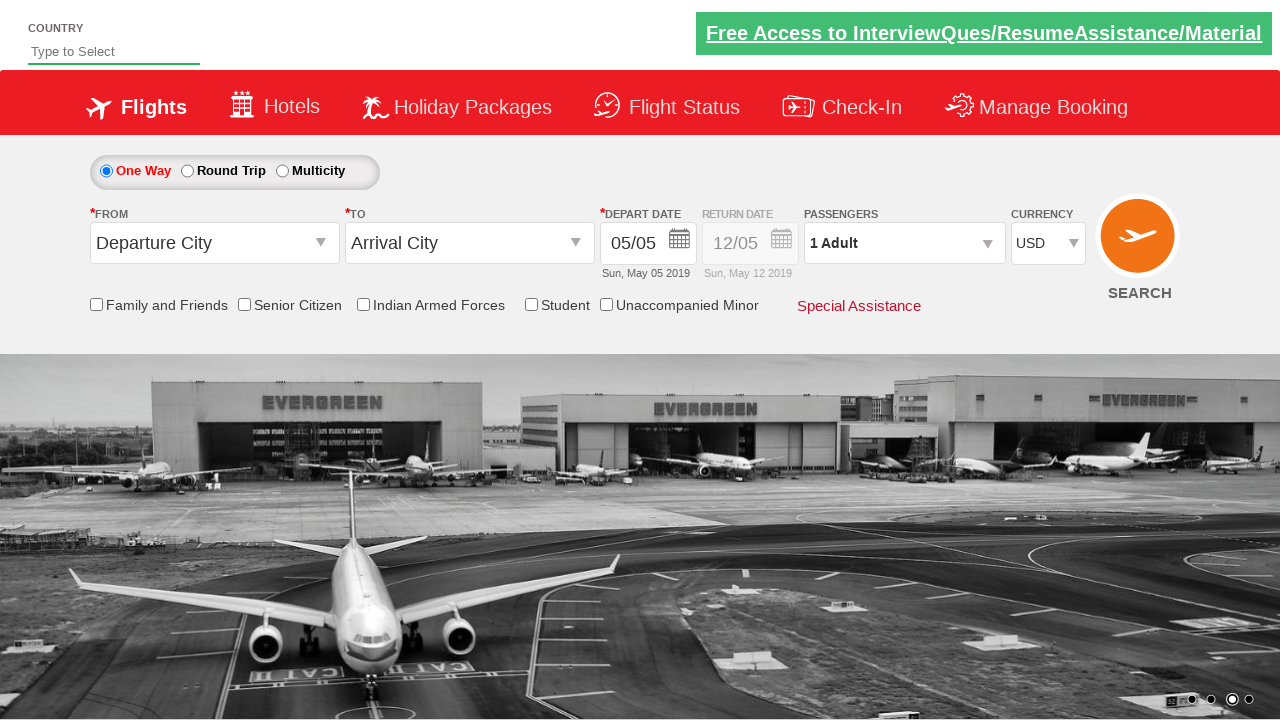